Summary test that simply verifies the page loads successfully as a basic sanity check for iOS fixes.

Starting URL: https://pavlitto97.github.io/bio-mind-edu/

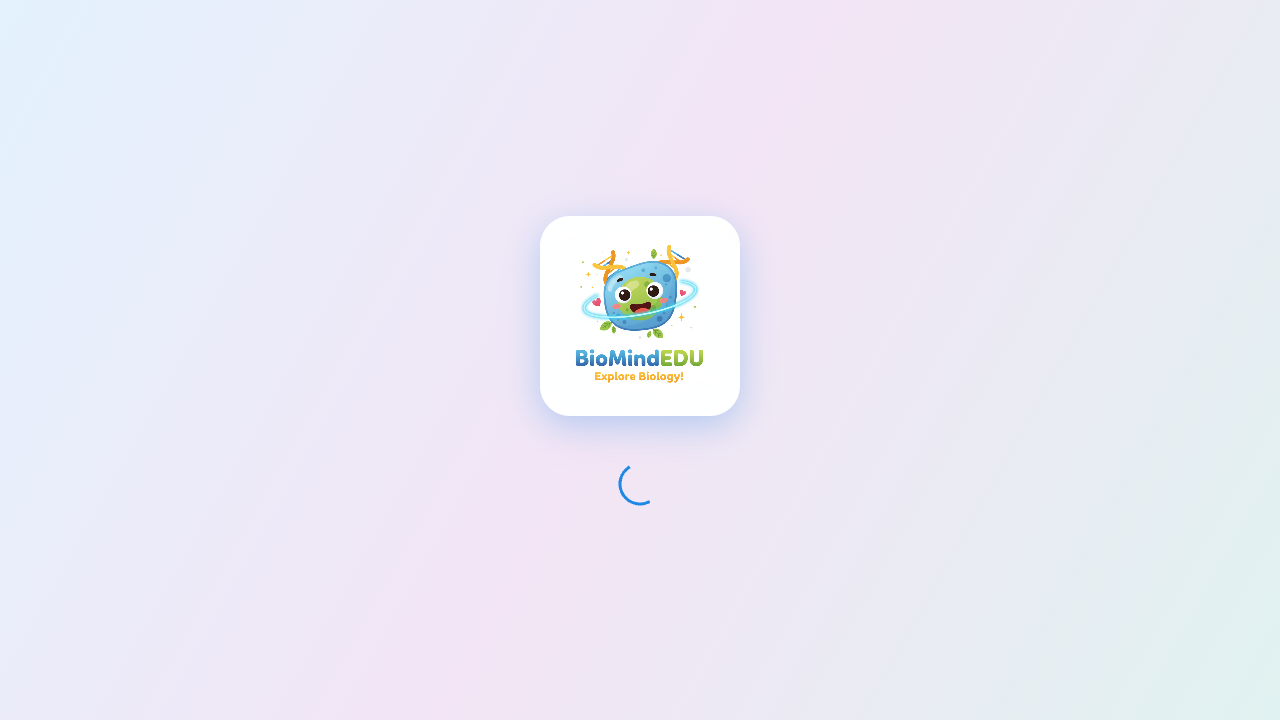

Page loaded successfully and network idle state reached
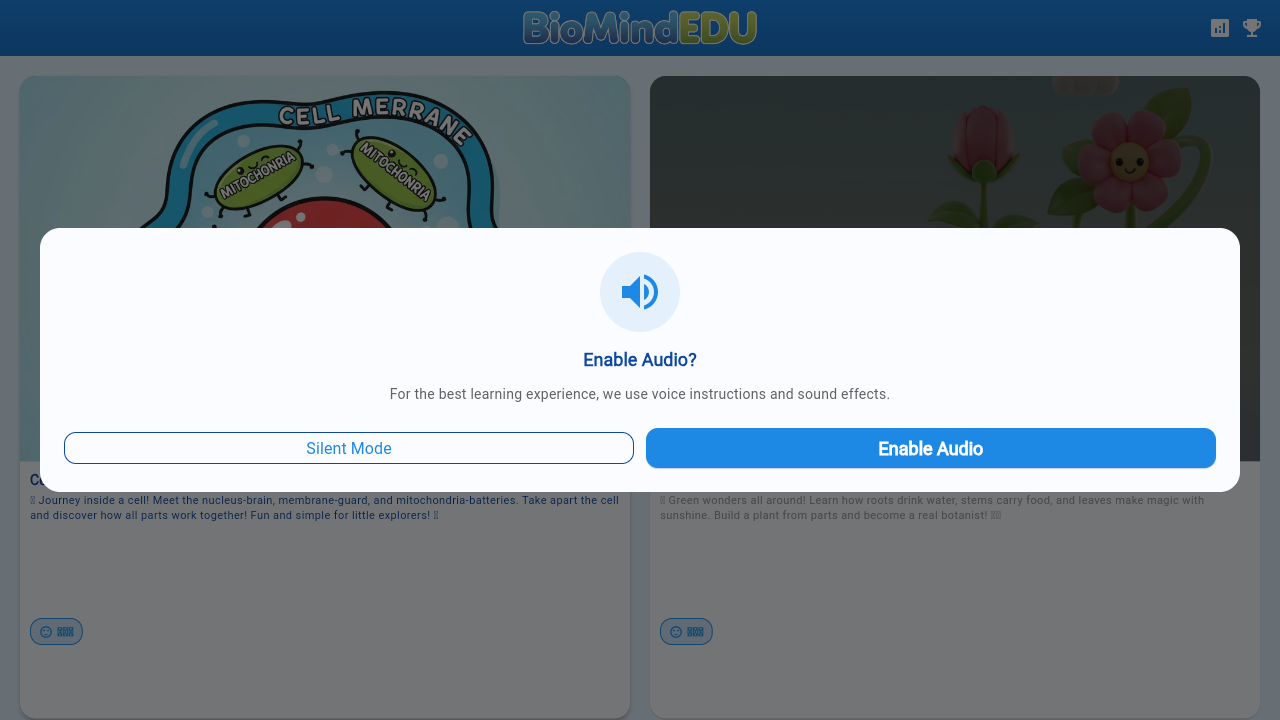

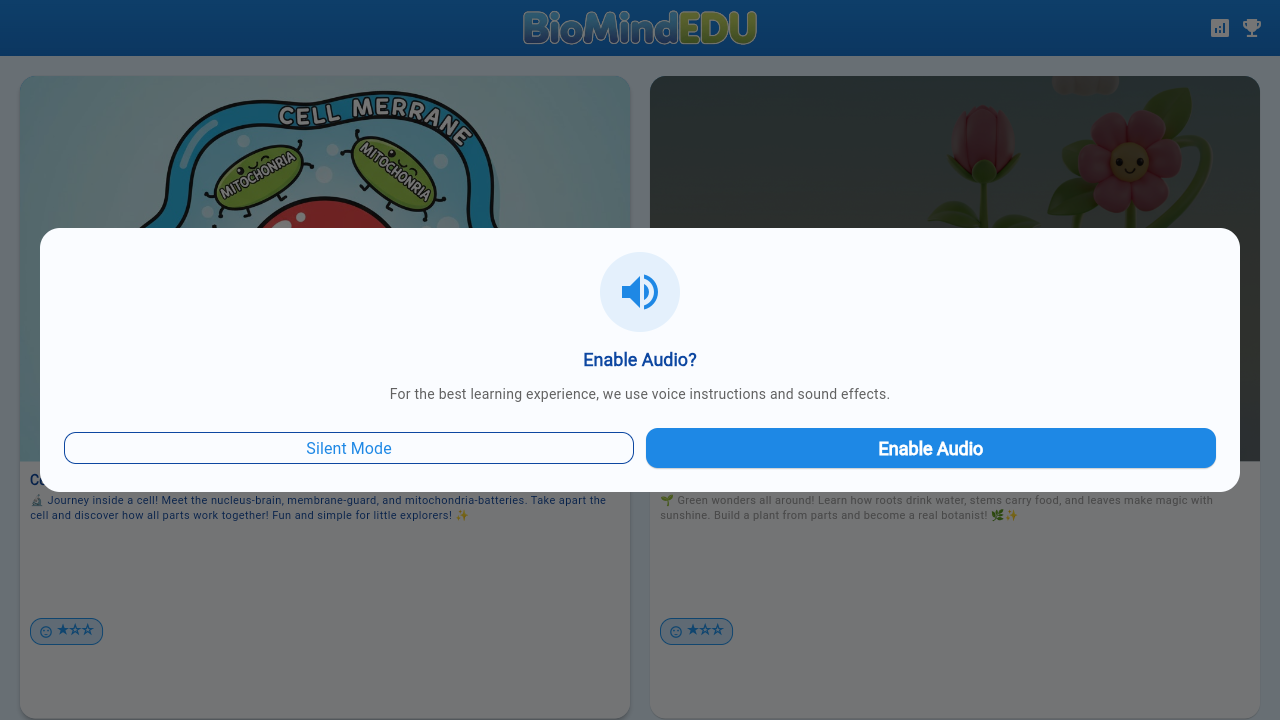